Fills out a form with user information and submits it

Starting URL: https://demoqa.com/text-box

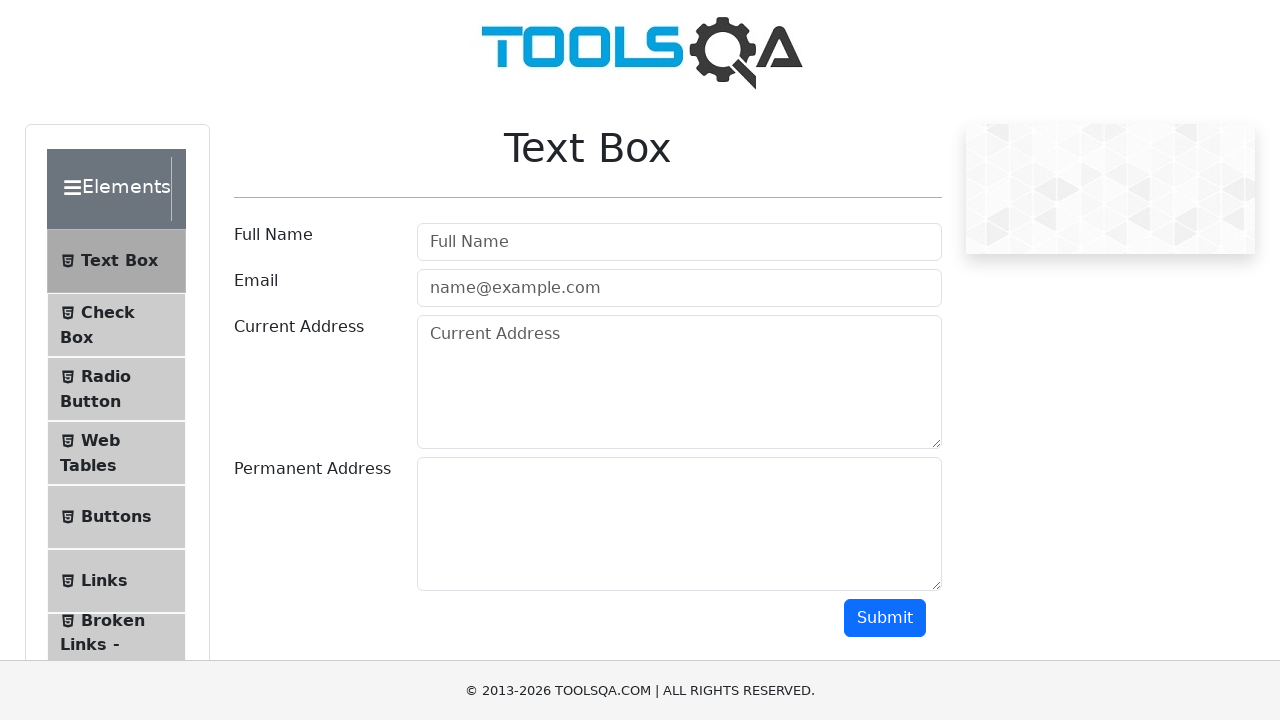

Filled userName field with 'Test User' on #userName
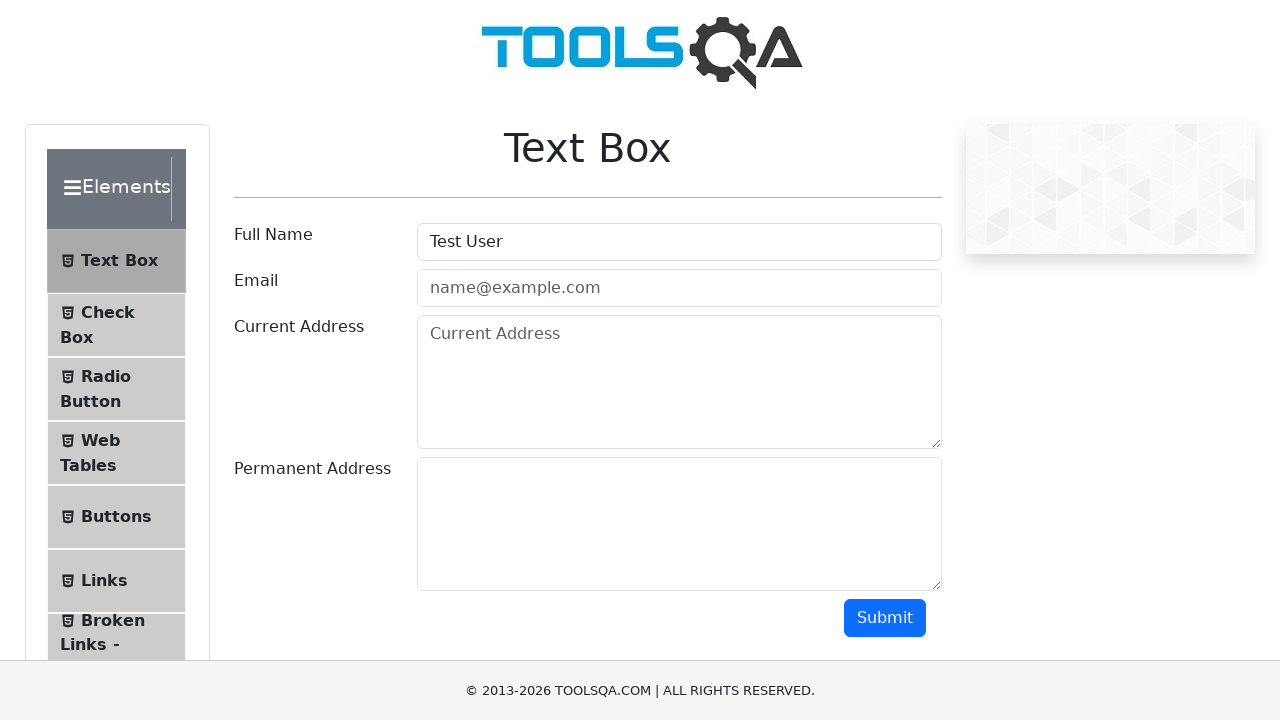

Filled email field with 'testuser@example.com' on [type=email]
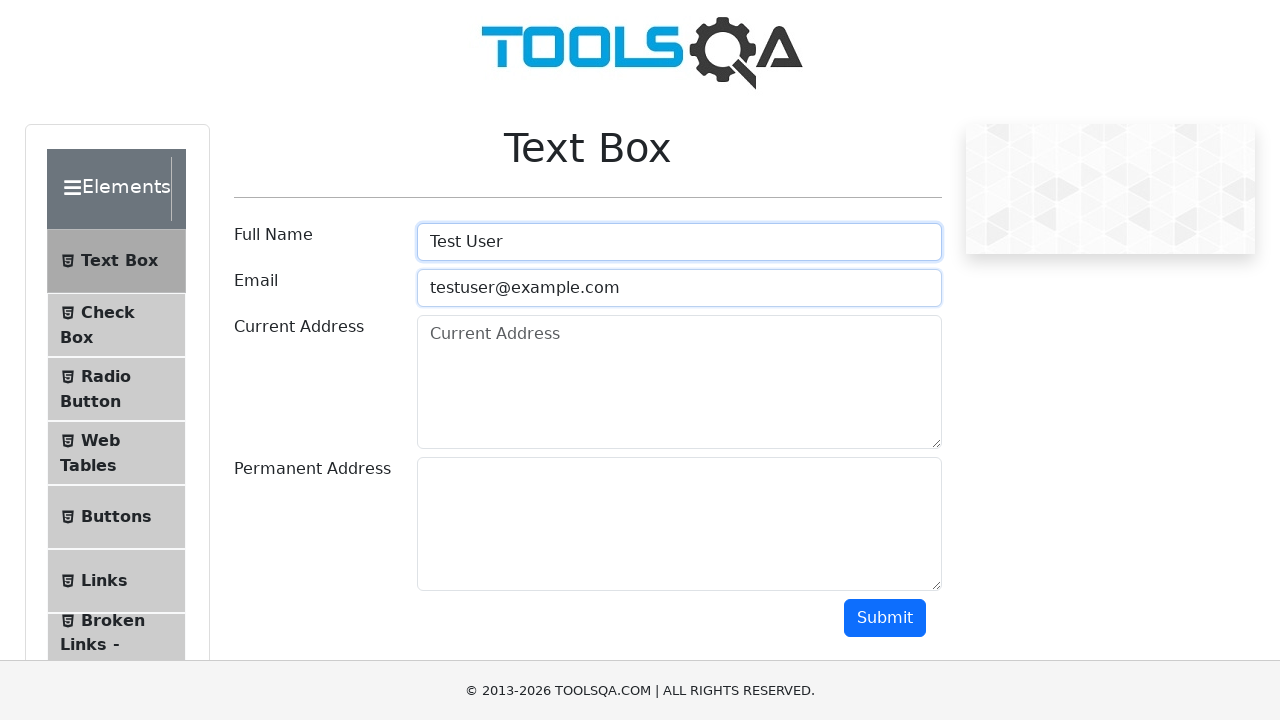

Filled current address field with '123 Main Street' on .form-control >> nth=2
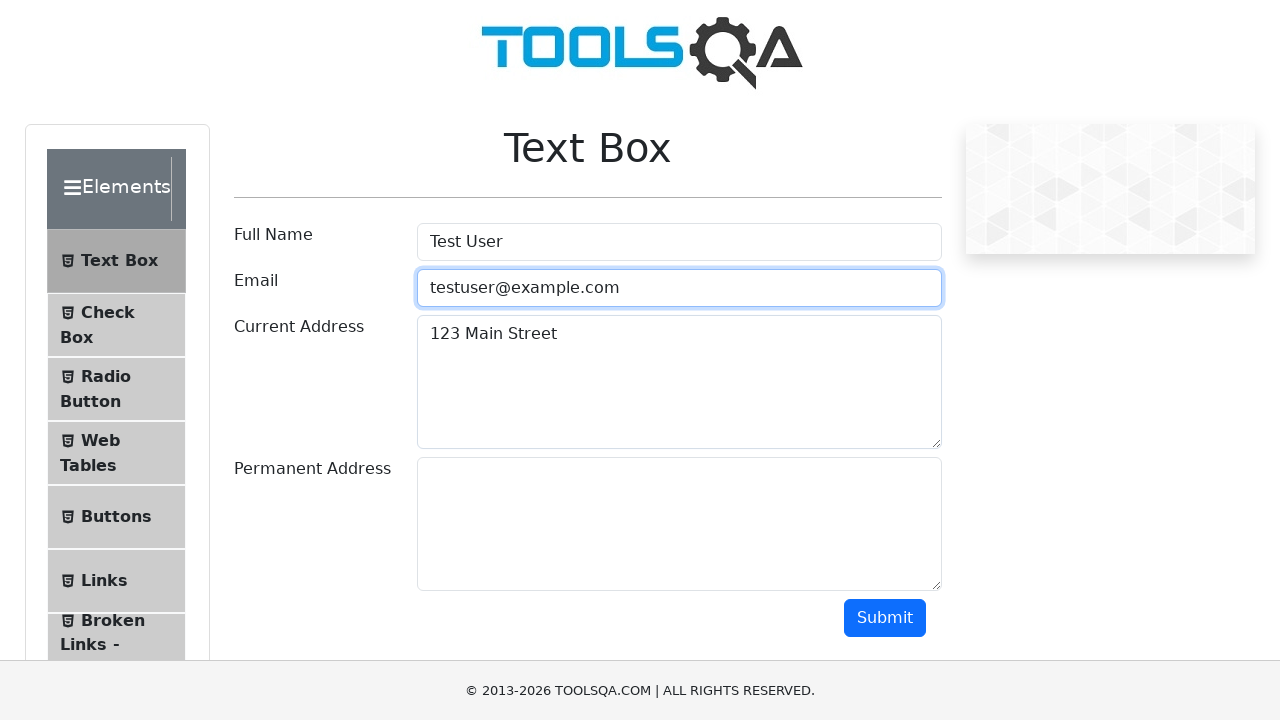

Filled permanent address field with '456 Oak Avenue' on .form-control >> nth=3
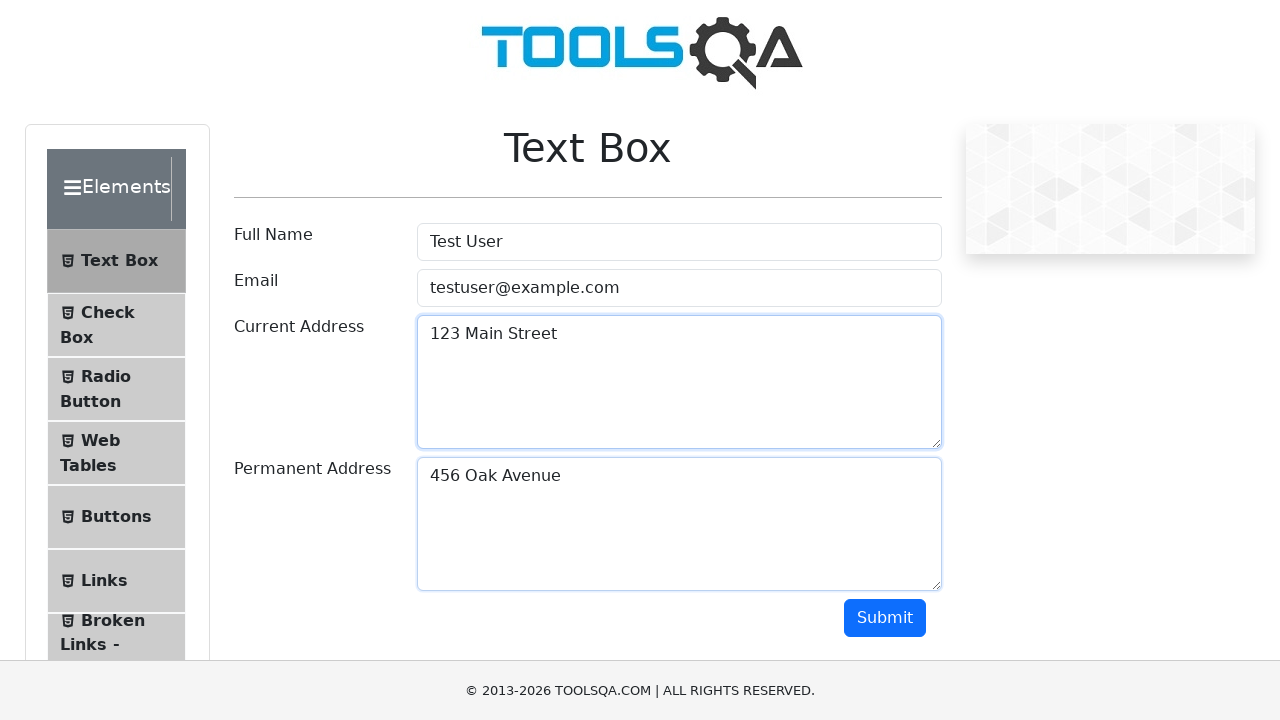

Scrolled down 500 pixels to reveal submit button
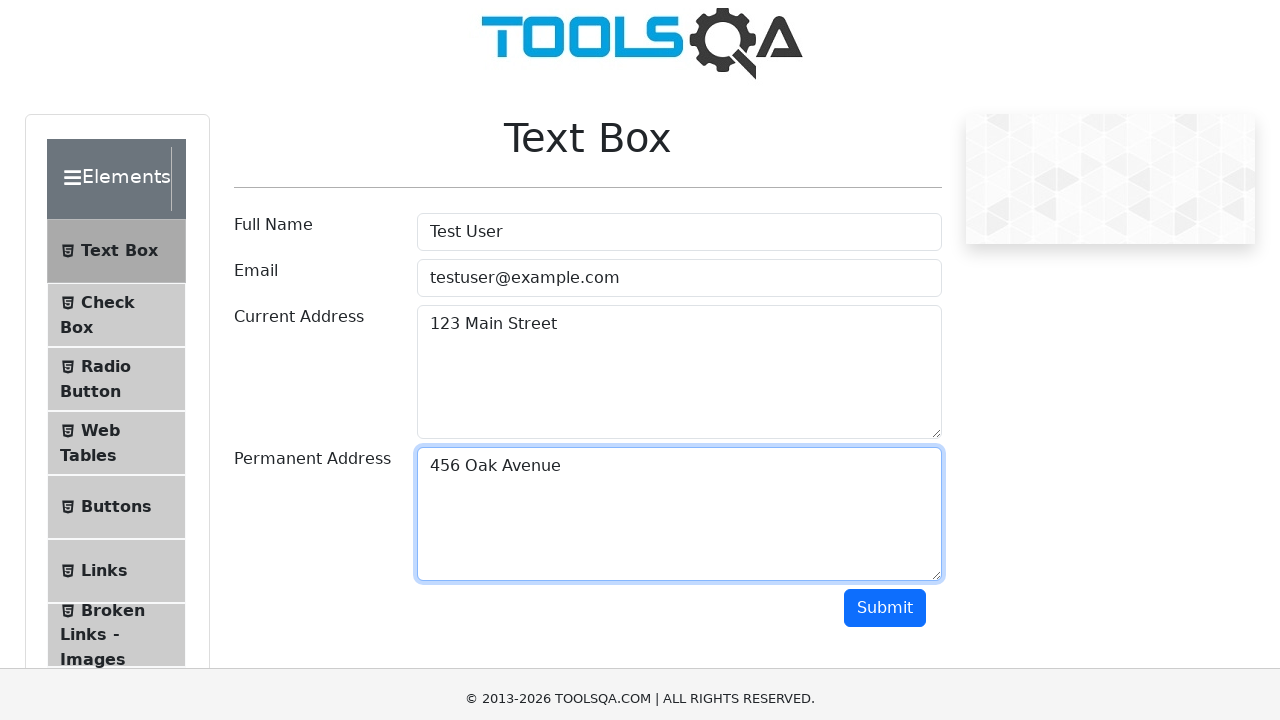

Clicked submit button to submit form at (885, 118) on button >> nth=1
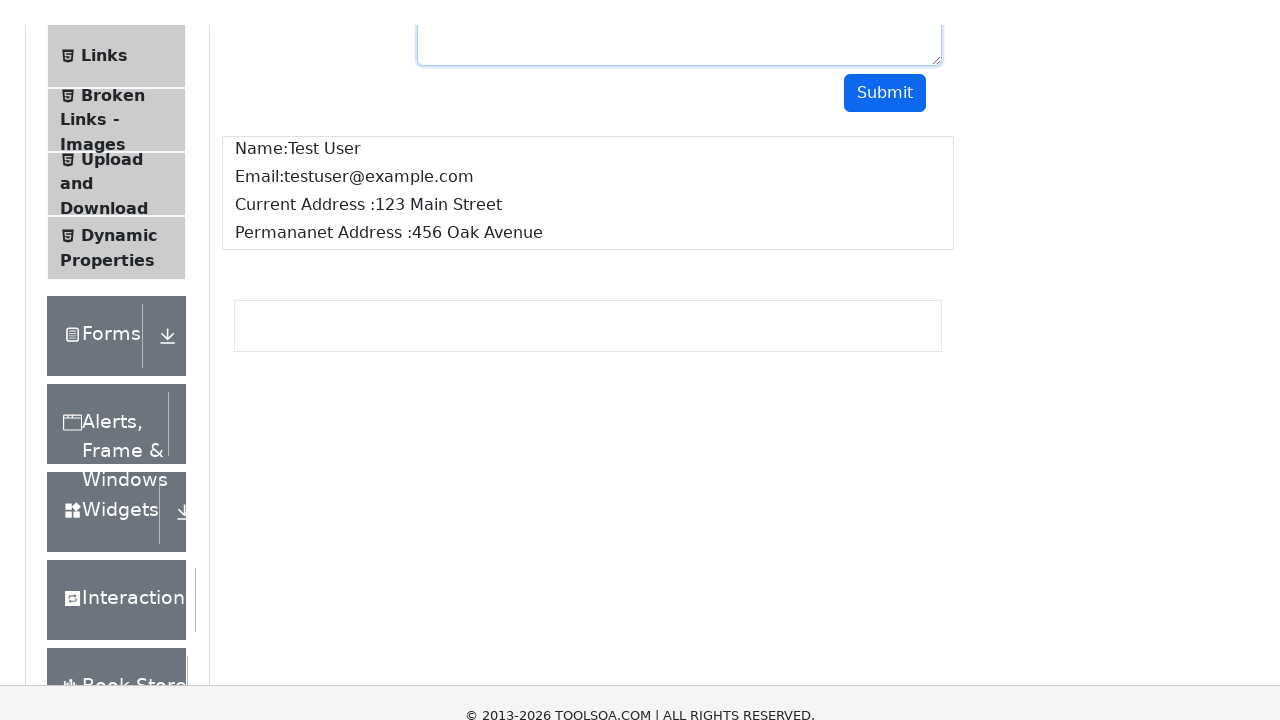

Form submission completed and results displayed
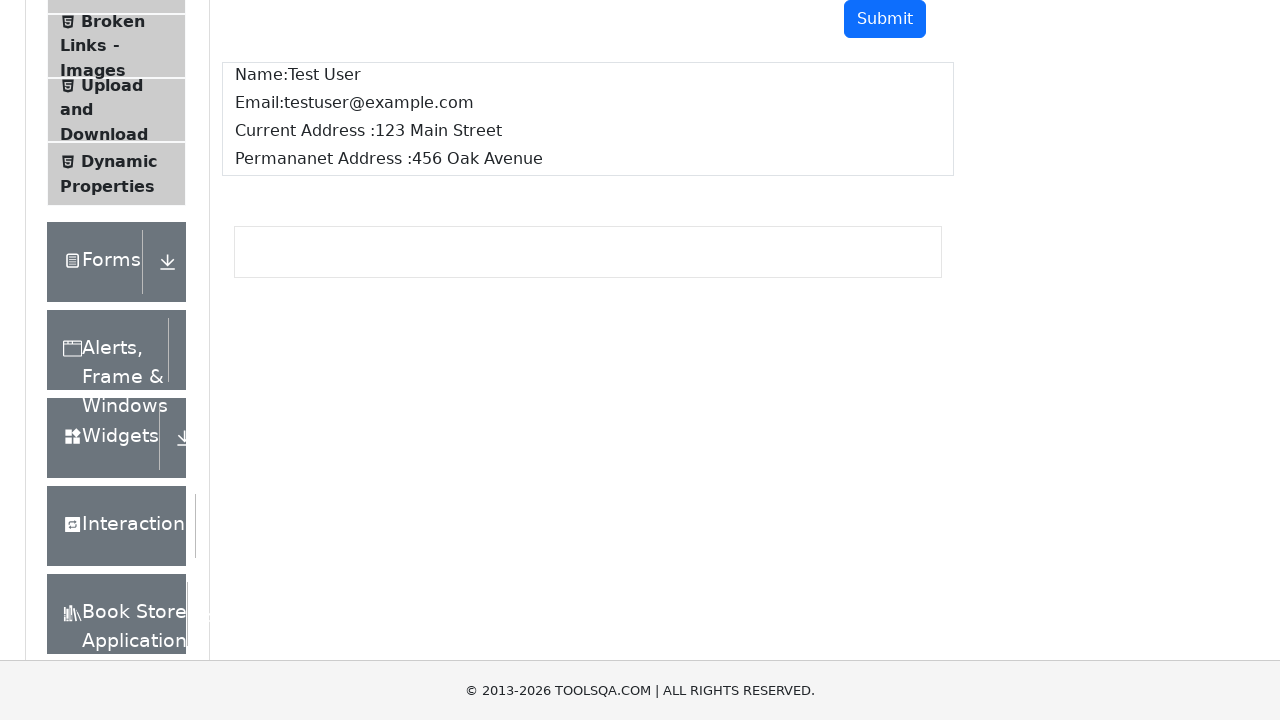

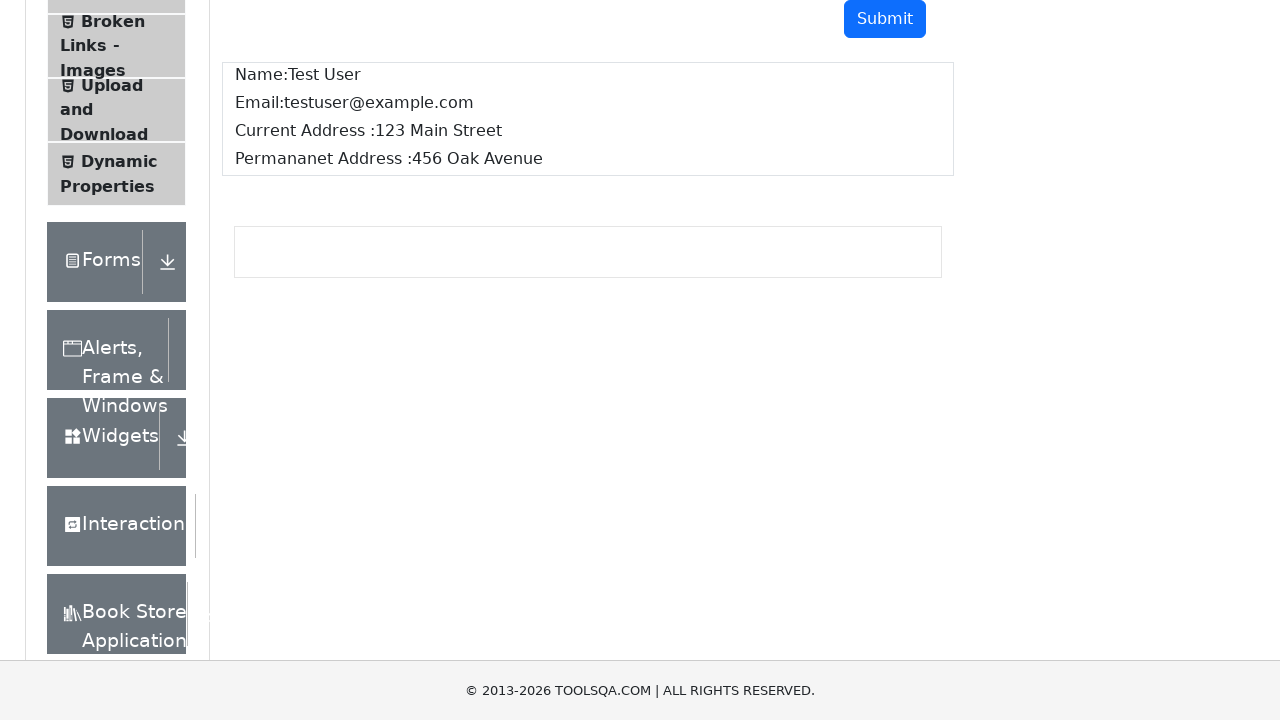